Navigates to an anti-spider test page with browser automation detection countermeasures disabled

Starting URL: https://antispider1.scrape.center

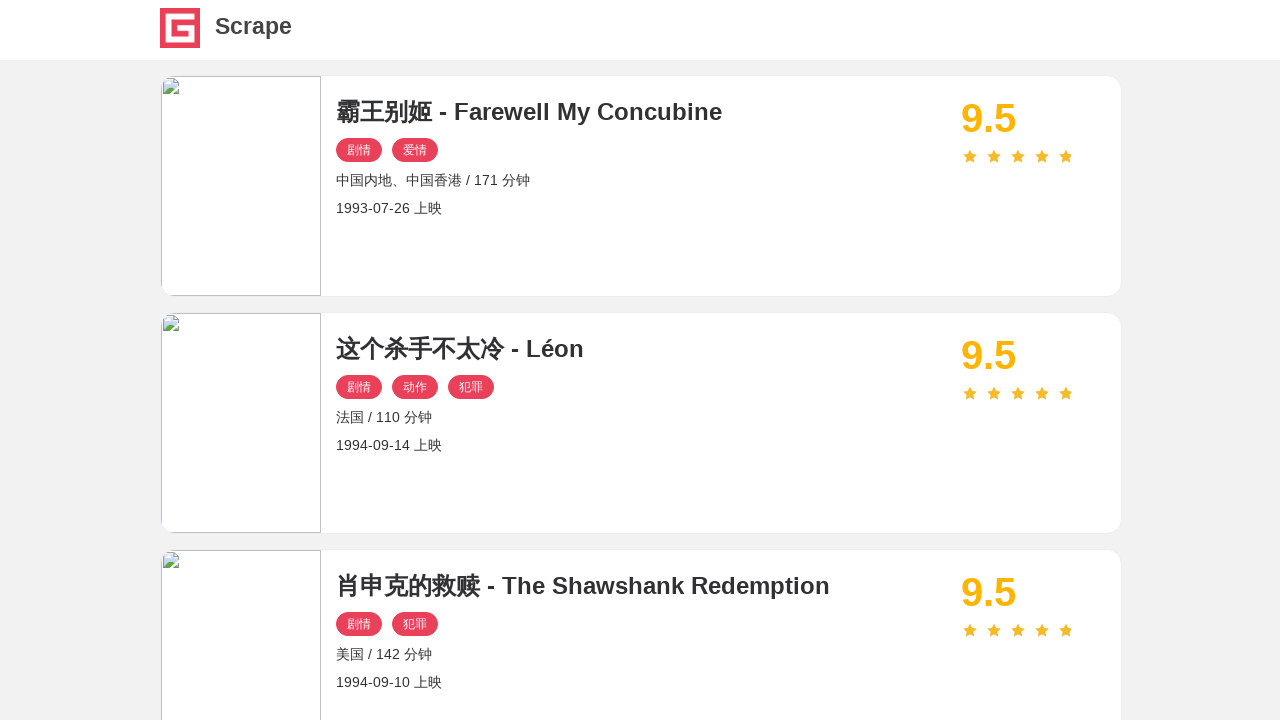

Navigated to anti-spider test page with browser automation detection countermeasures disabled
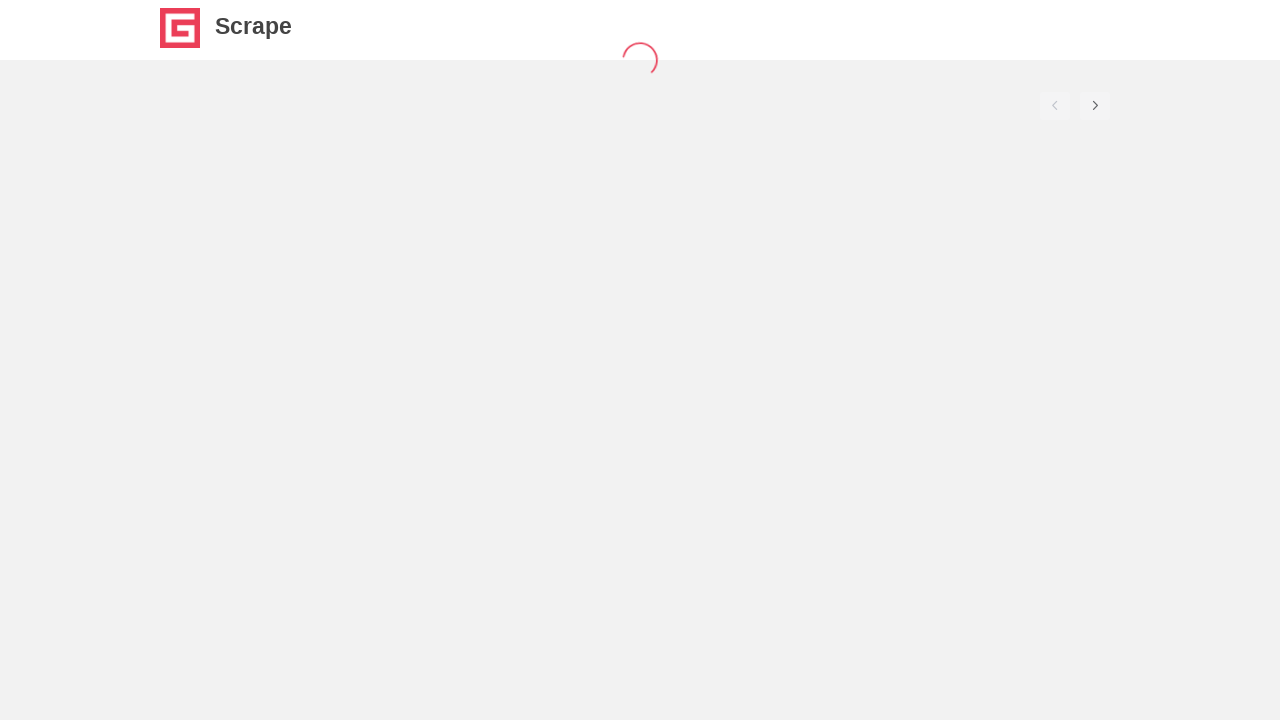

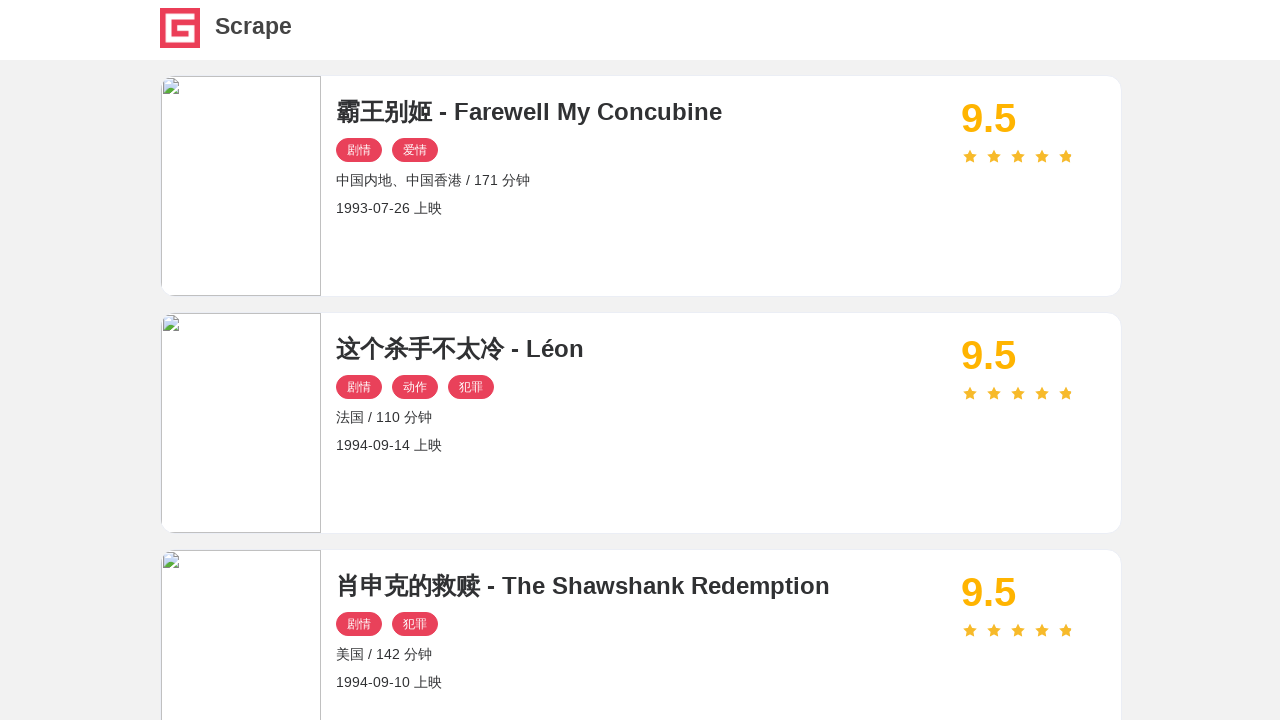